Tests basic browser window resizing and scrolling functionality on the Applitools demo page without visual testing integration

Starting URL: https://demo.applitools.com/

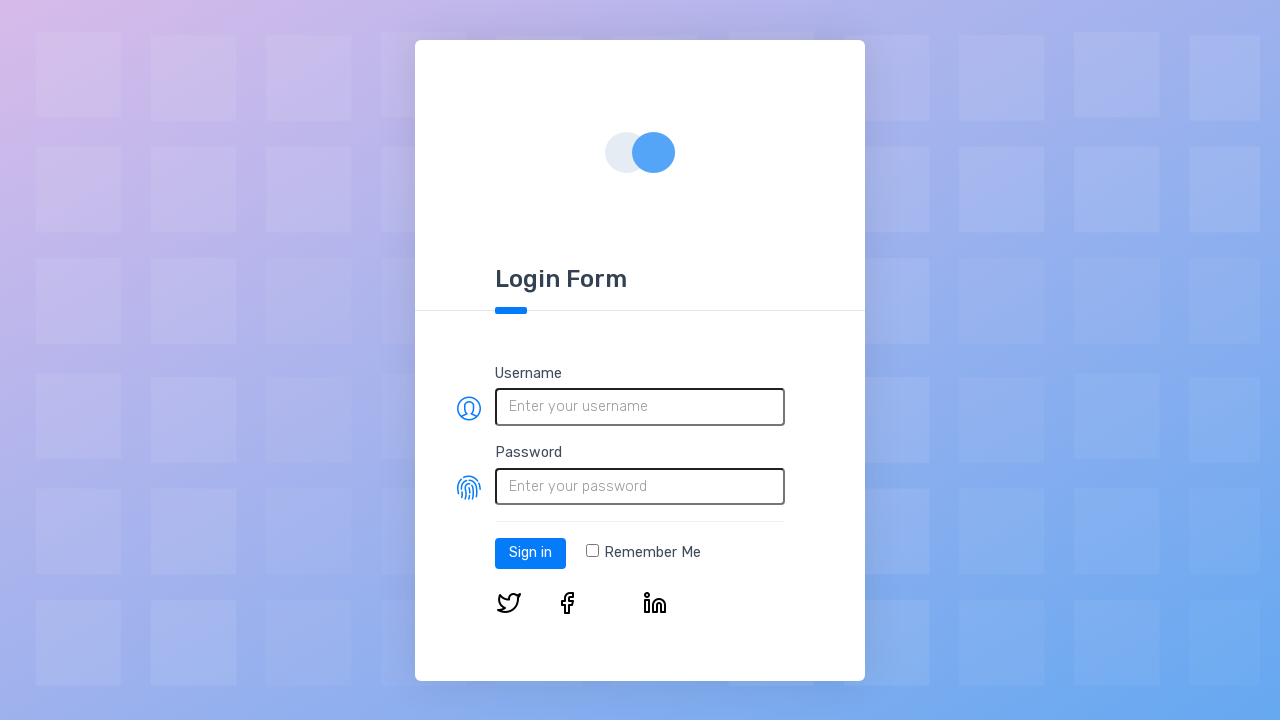

Page loaded with networkidle state
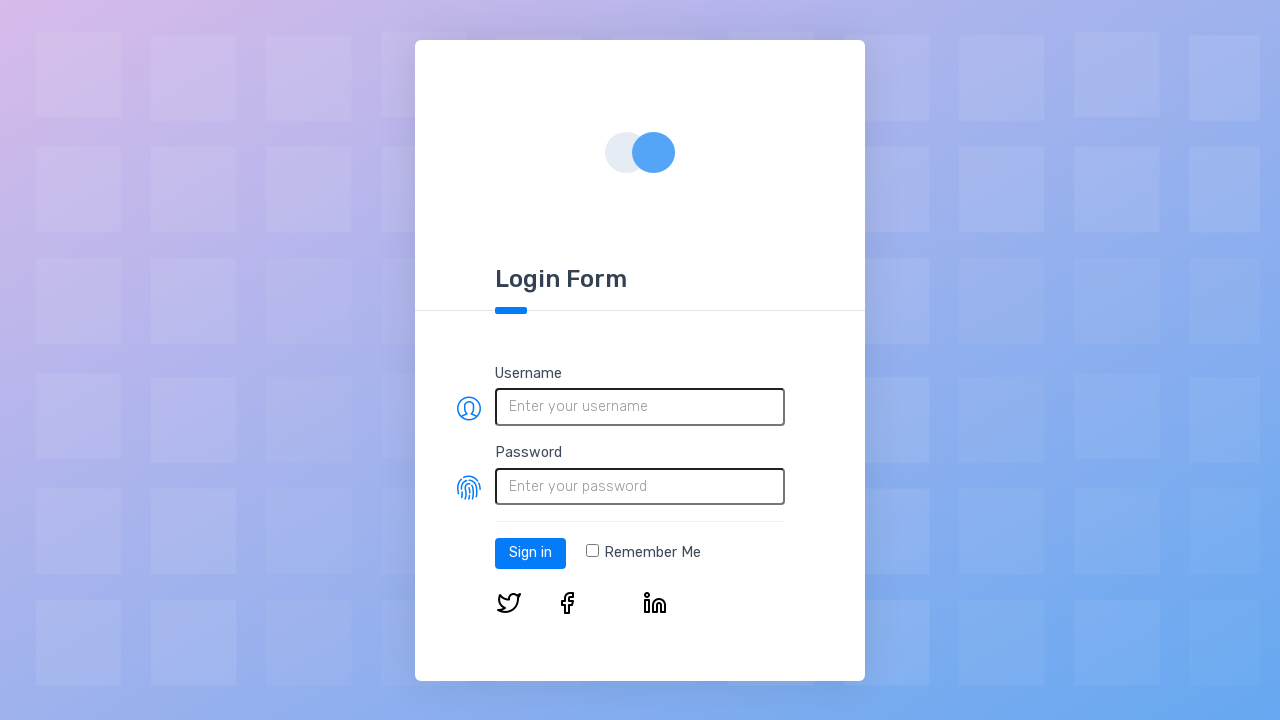

Browser window resized to 800x600
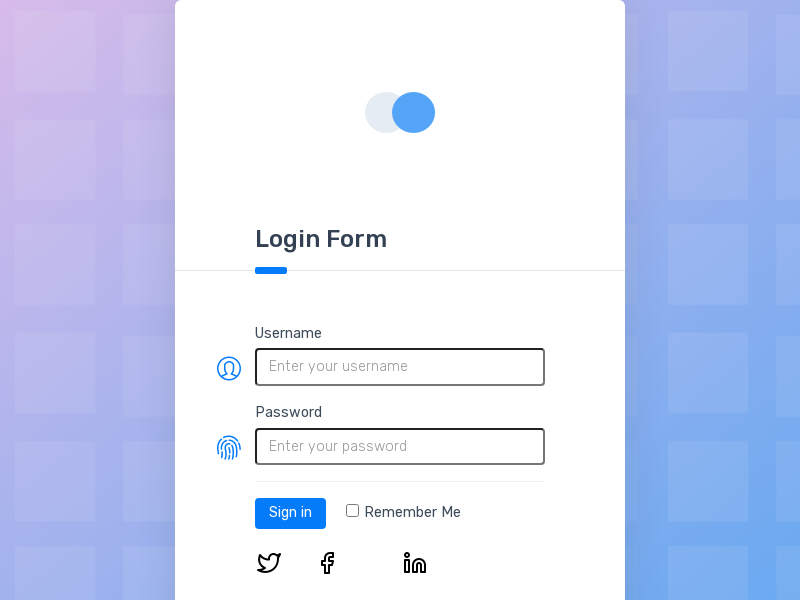

Scrolled down 1000 pixels
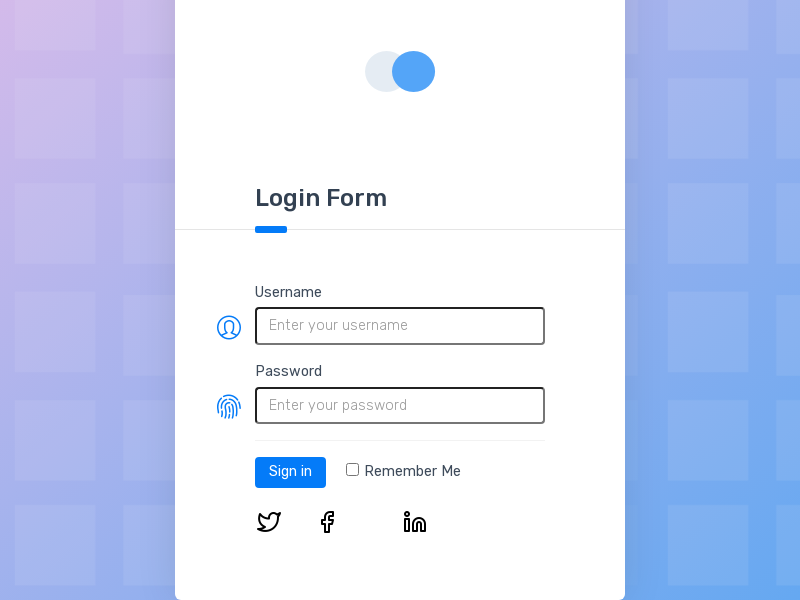

Waited 500ms for scroll animation
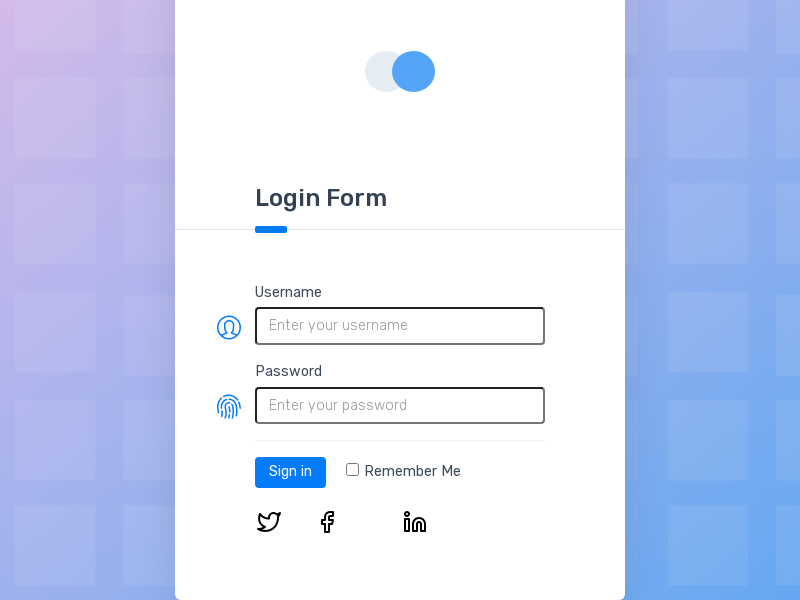

Scrolled back to top of page
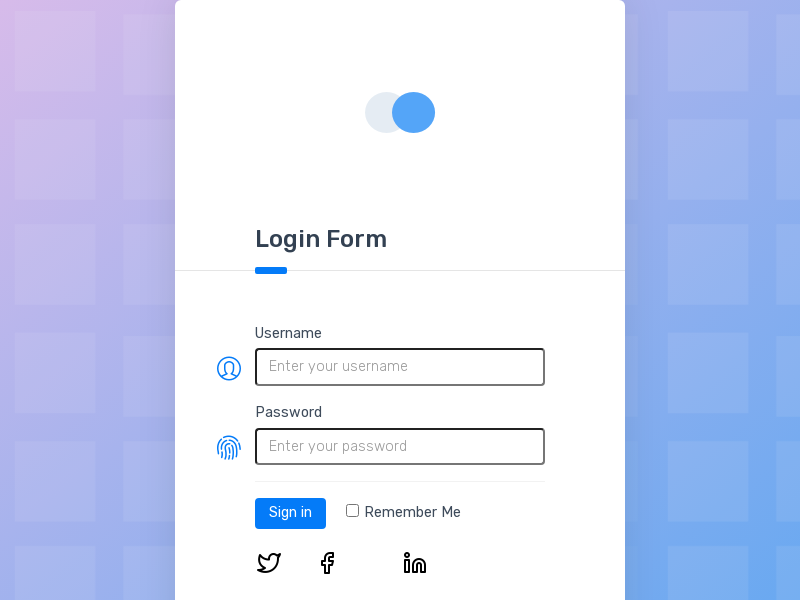

Waited 500ms for scroll animation to complete
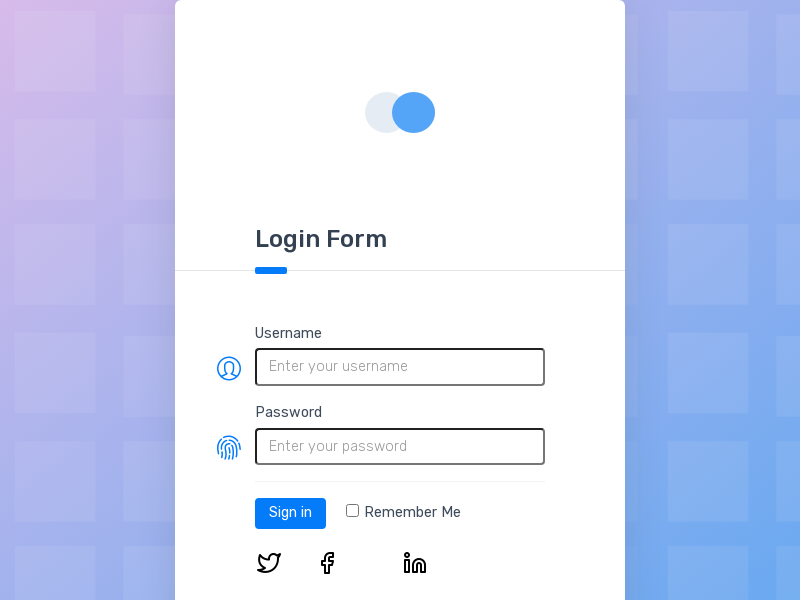

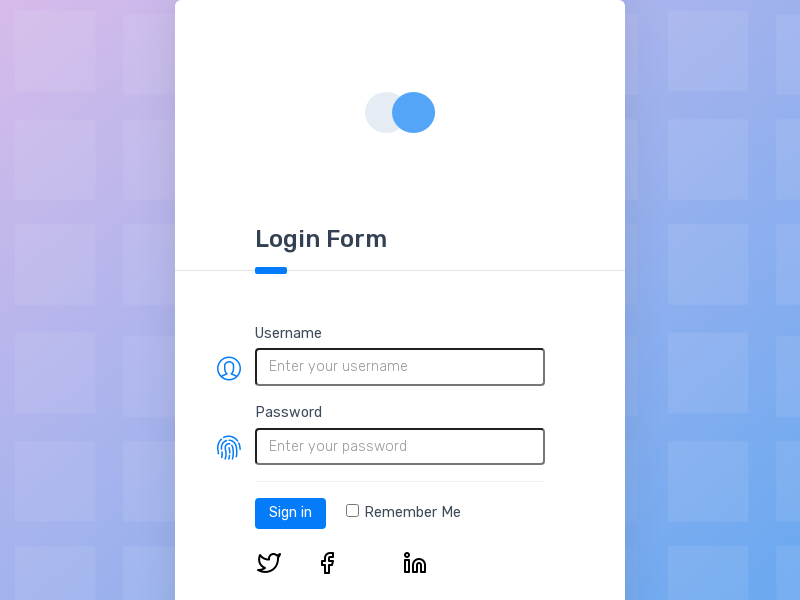